Tests sorting the Due column in ascending order by clicking the column header and verifying the values are sorted correctly using CSS pseudo-class selectors.

Starting URL: http://the-internet.herokuapp.com/tables

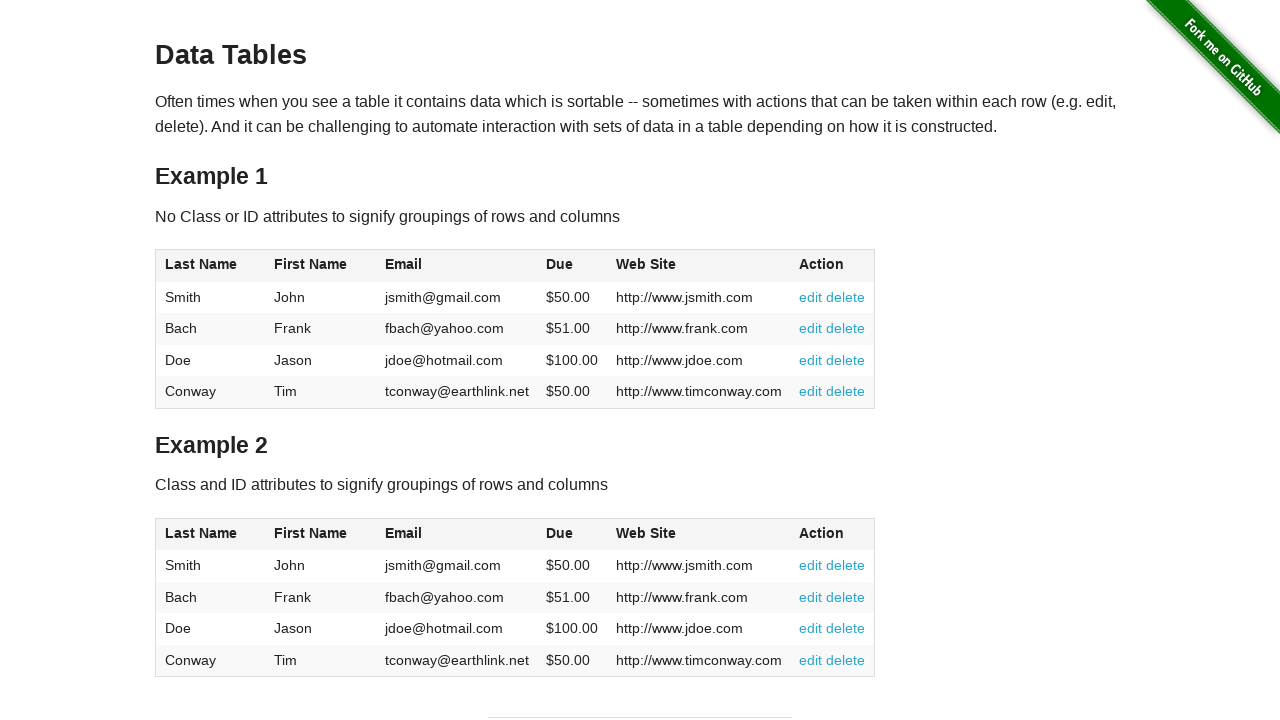

Clicked Due column header (4th column) to sort in ascending order at (572, 266) on #table1 thead tr th:nth-child(4)
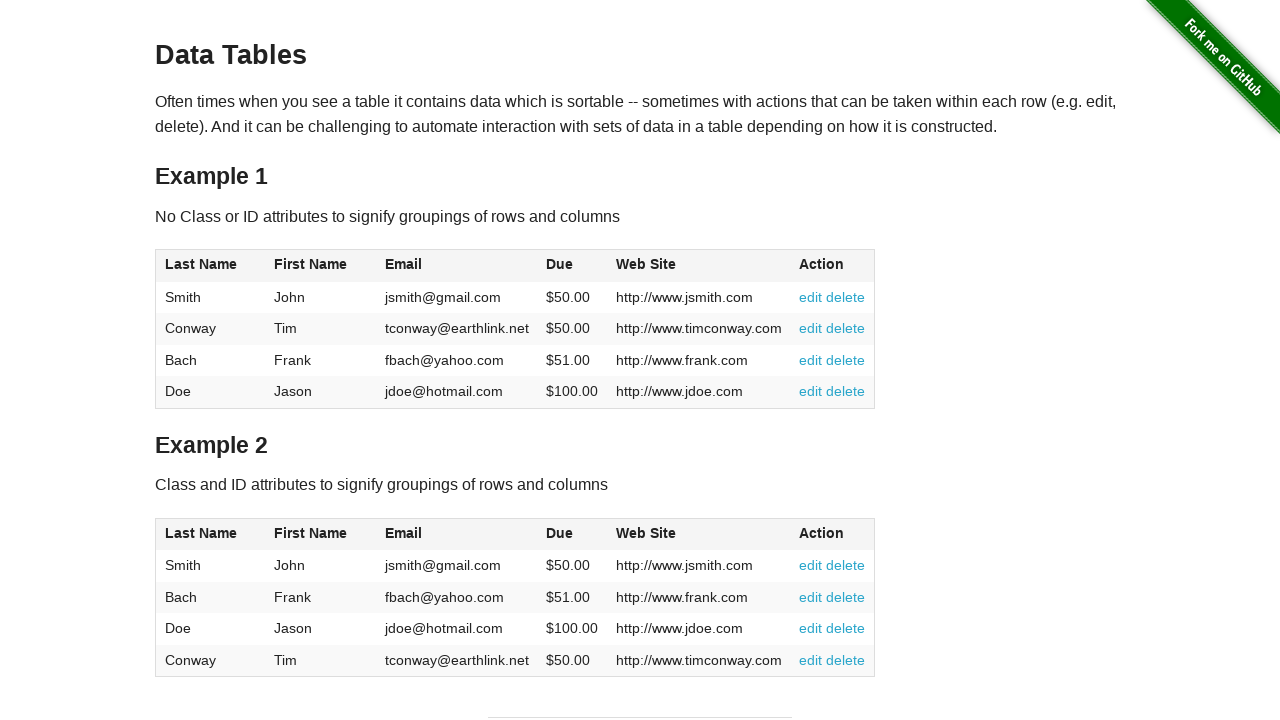

Verified Due column elements are present in table body
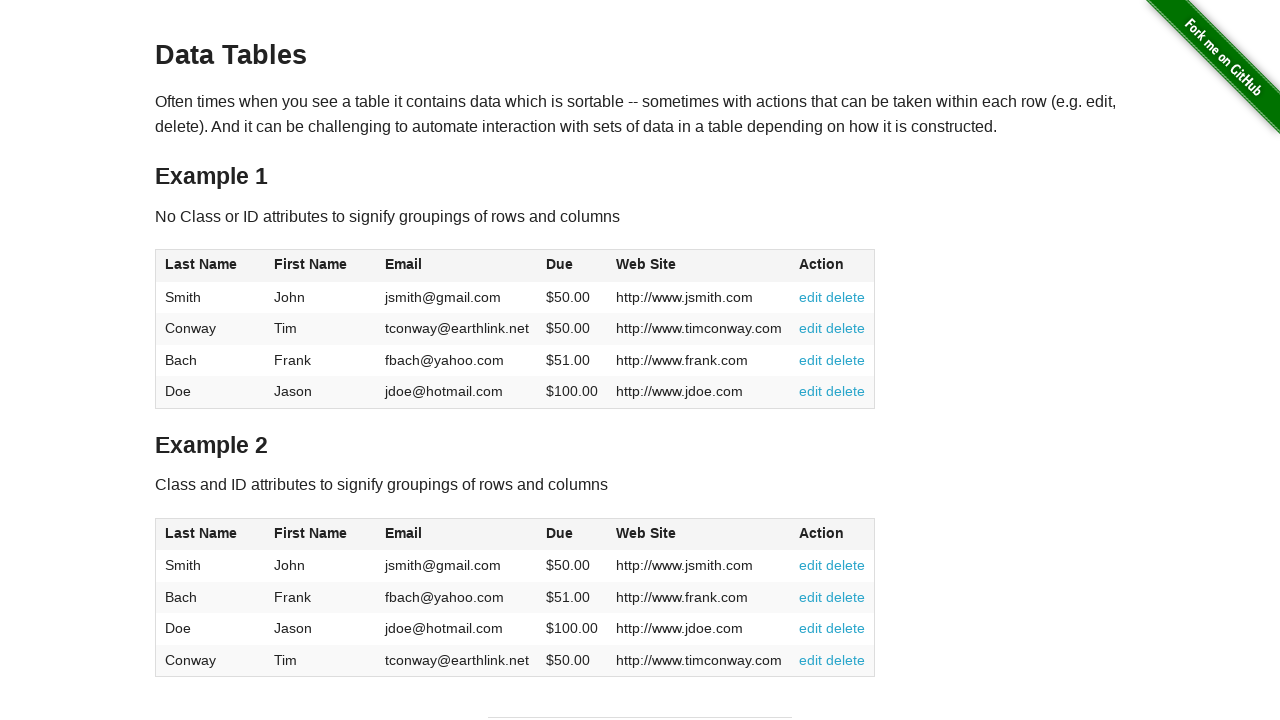

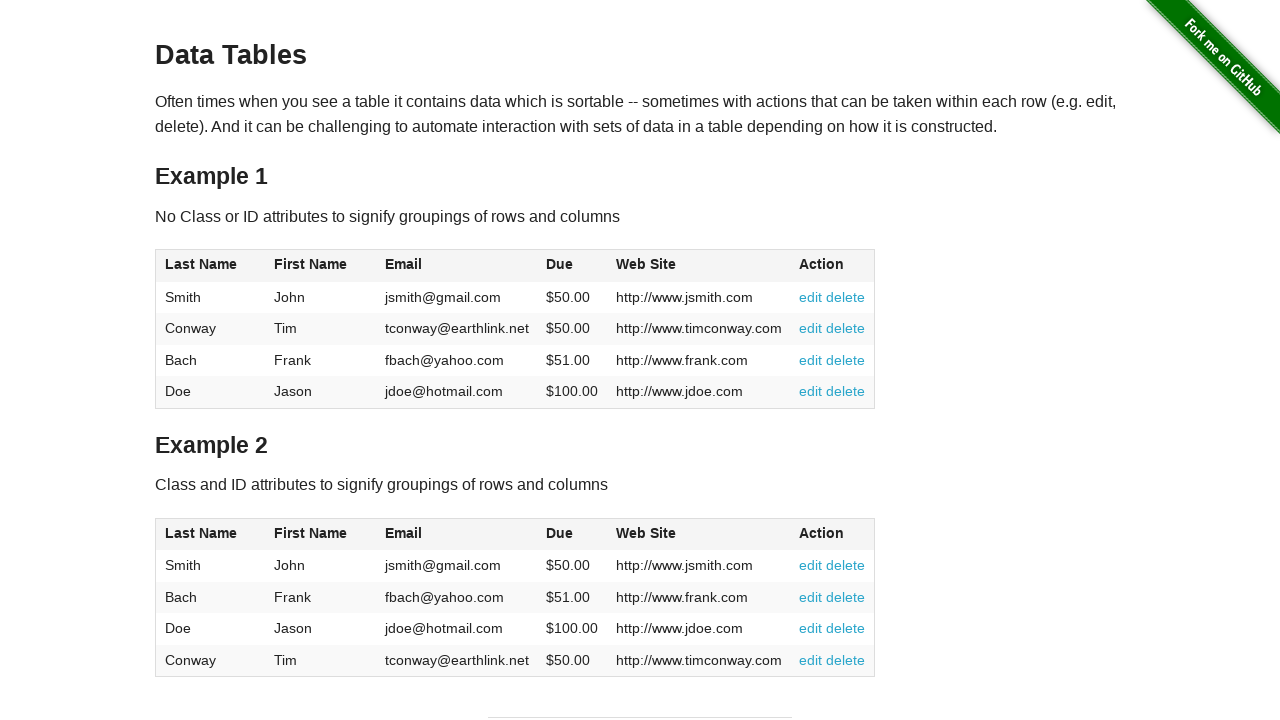